Opens the GitHub homepage and verifies the page loads by checking the title exists

Starting URL: https://github.com

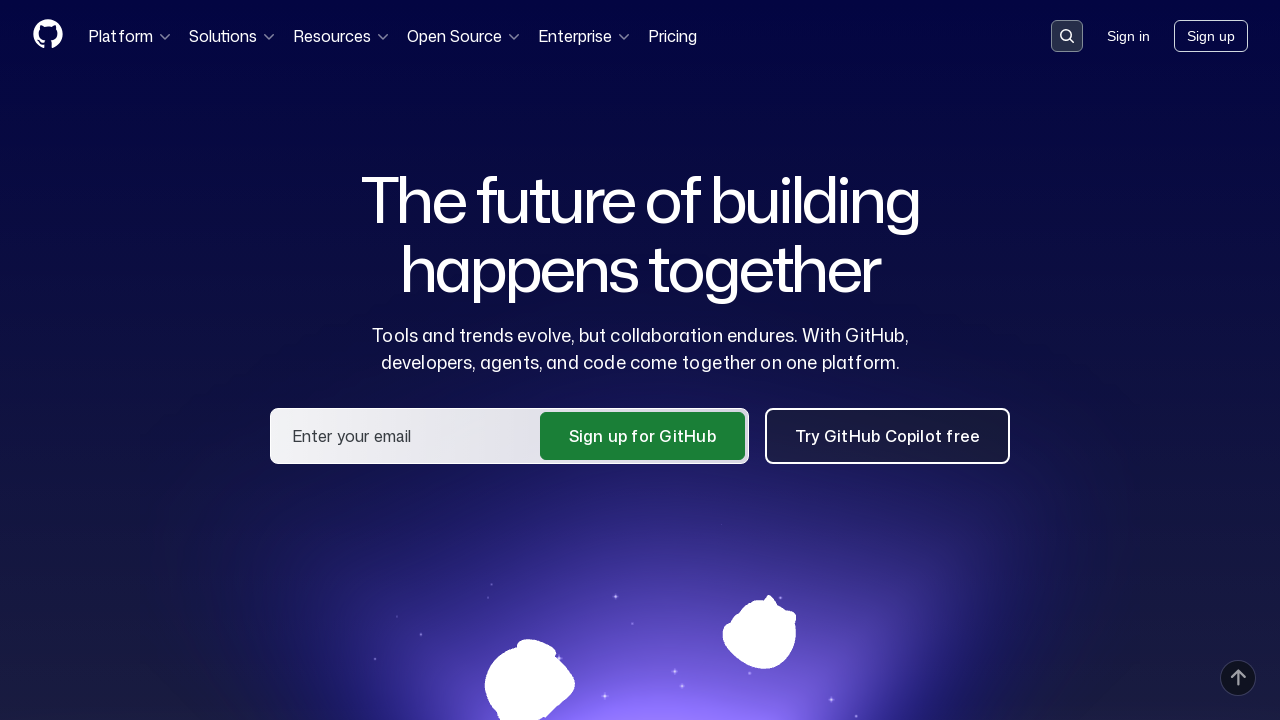

Navigated to GitHub homepage
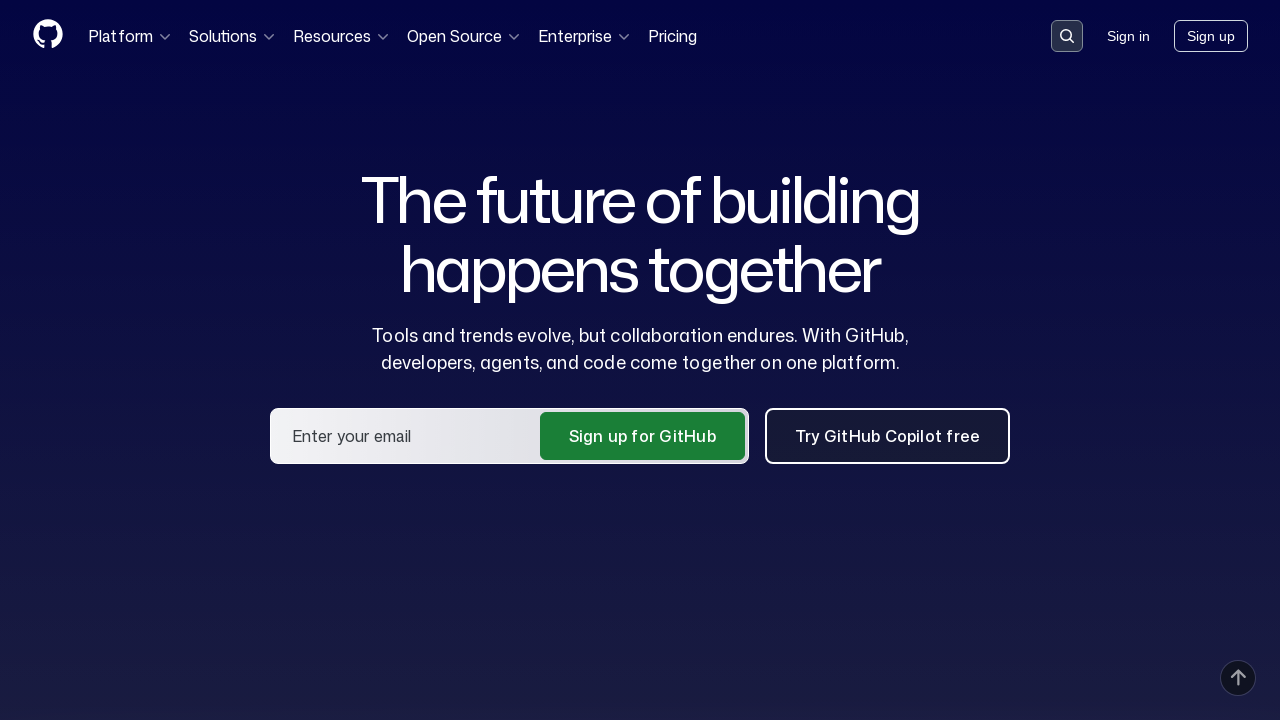

Page DOM content loaded
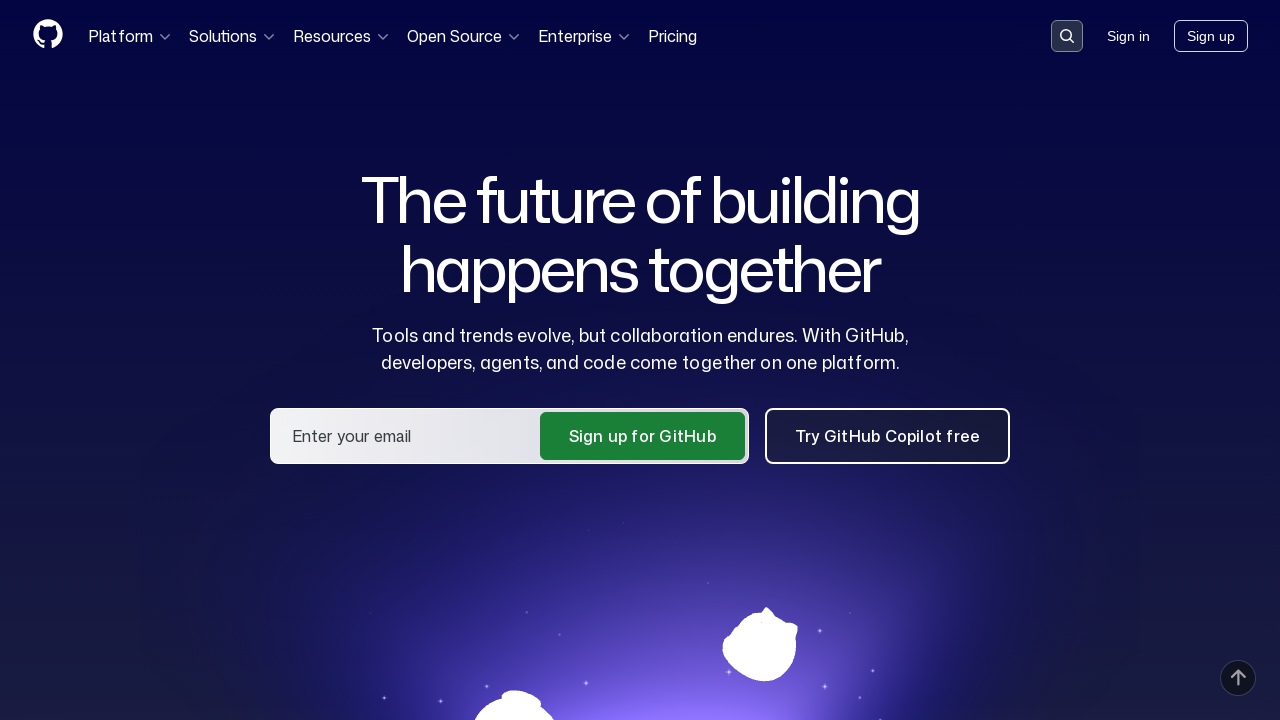

Header element loaded and verified
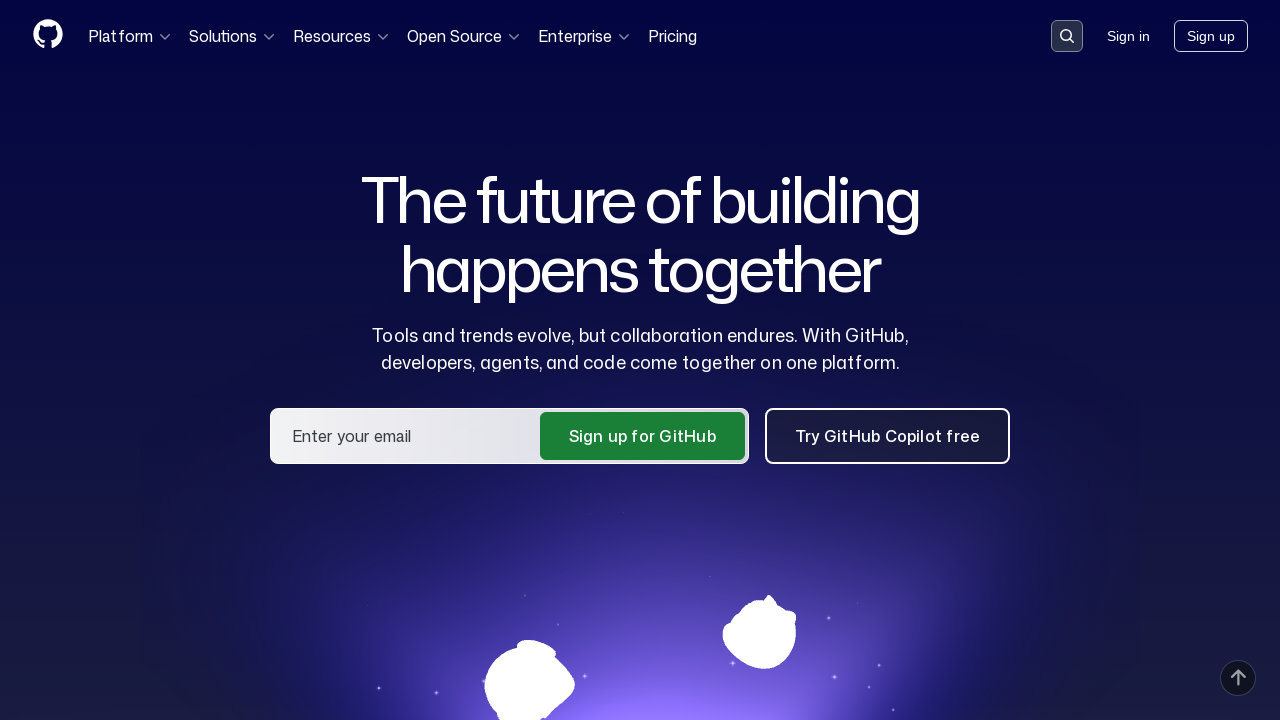

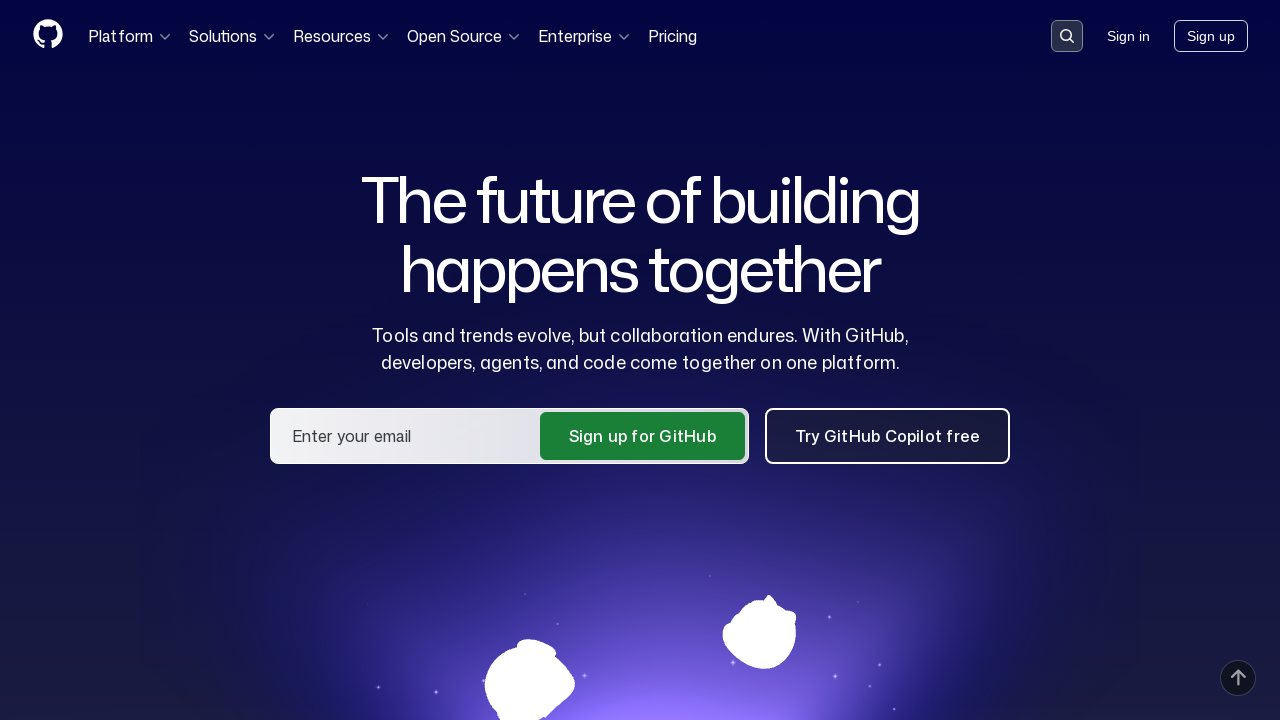